Tests clicking a button with multiple CSS classes and handling the resulting alert dialog

Starting URL: http://uitestingplayground.com/

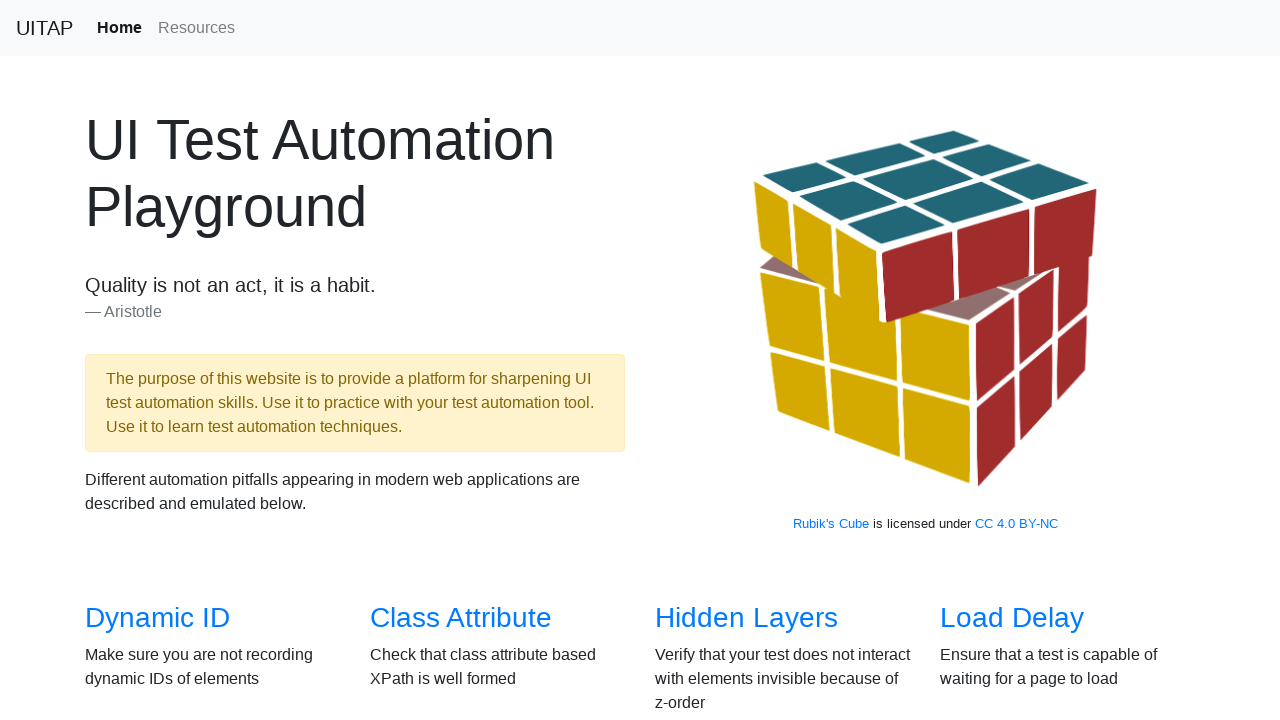

Clicked on Class Attribute link from main page at (461, 618) on a[href='/classattr']
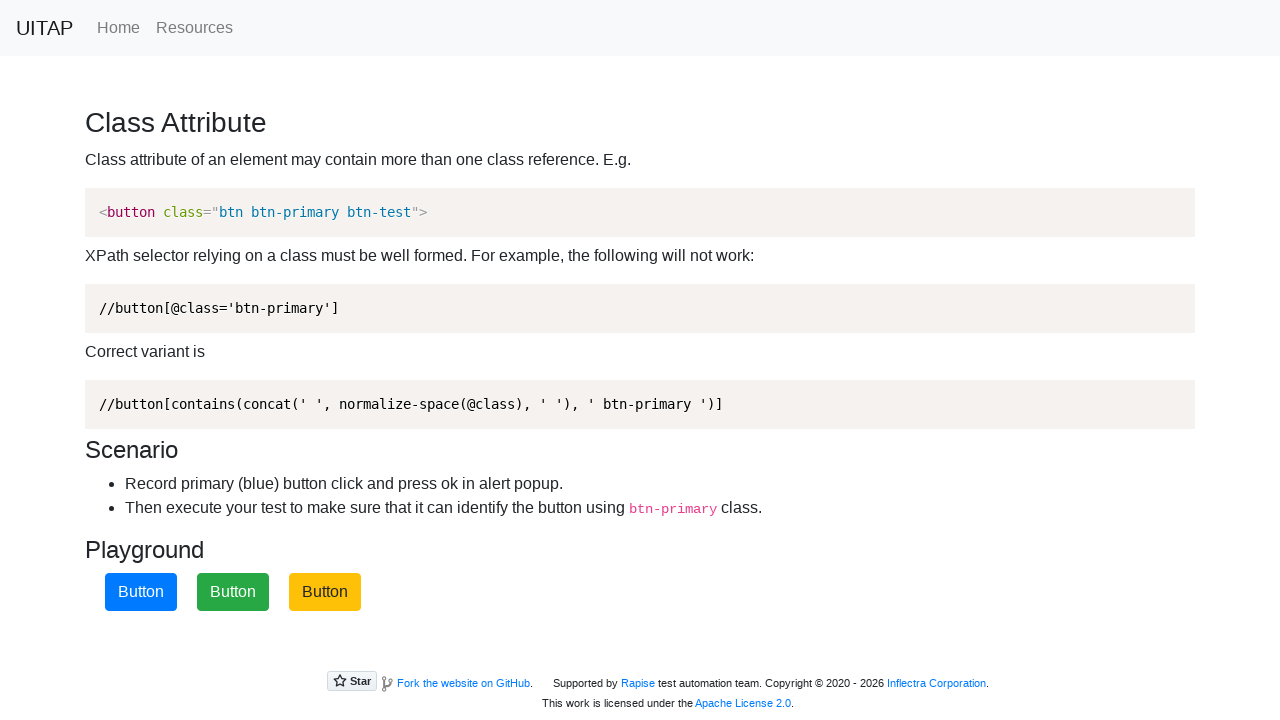

Set up dialog handler to accept alerts
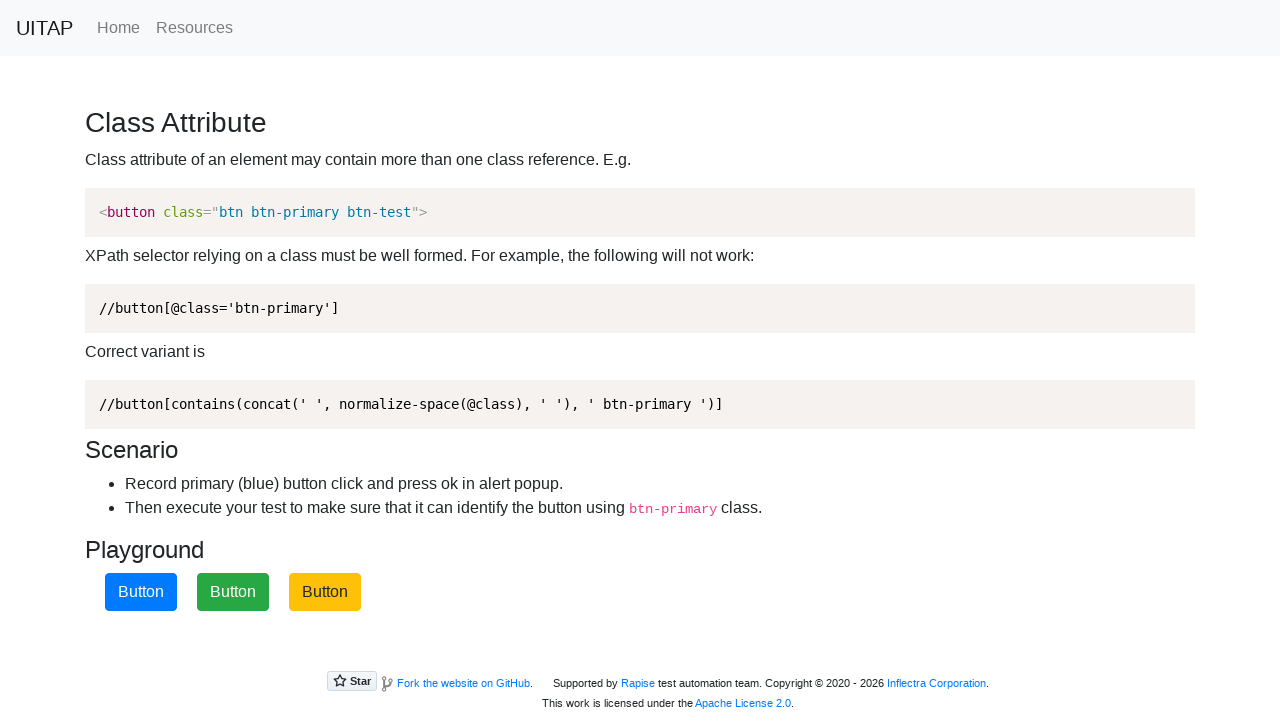

Clicked the blue button with multiple CSS classes at (141, 592) on .btn-primary
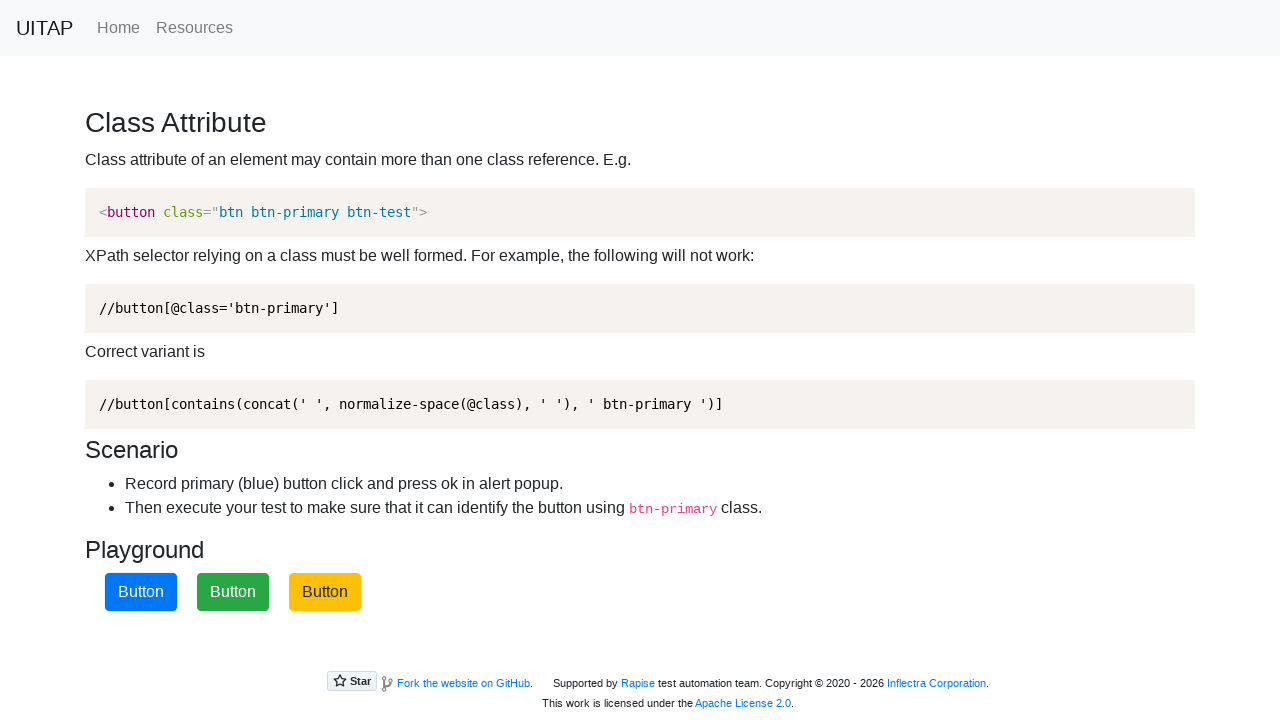

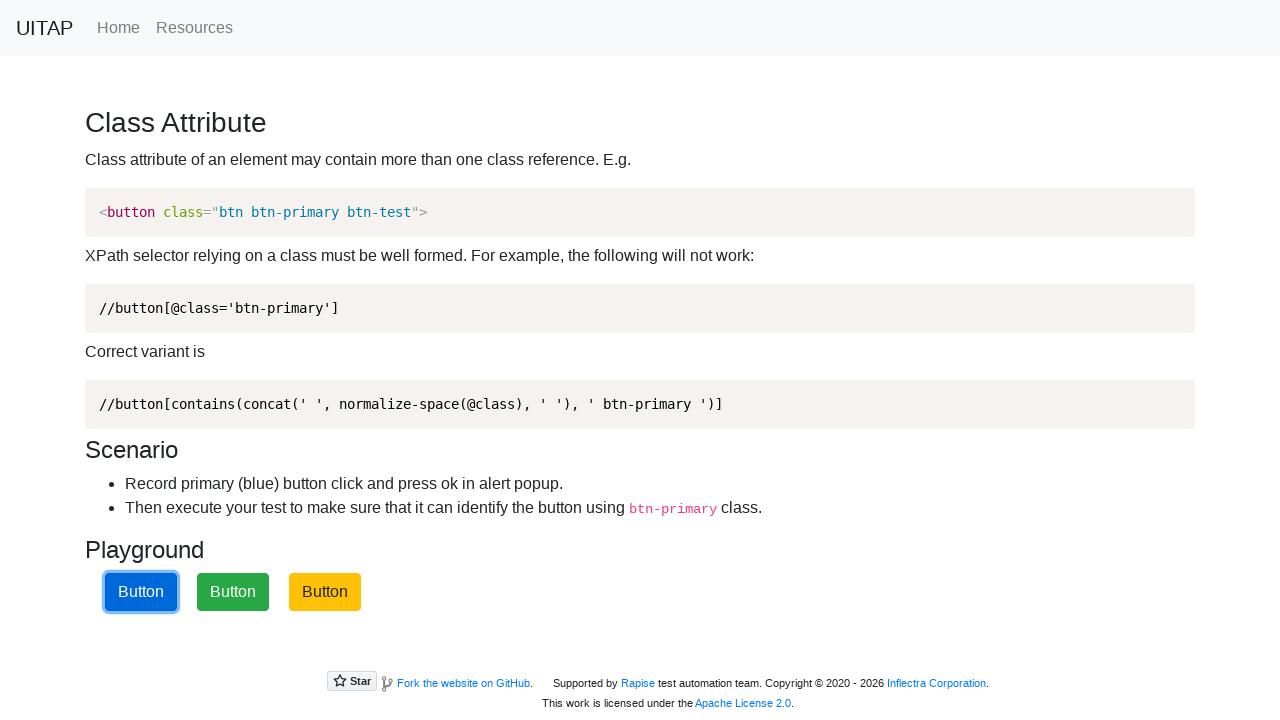